Clicks on a link to navigate to team page and verifies three author names

Starting URL: http://www.99-bottles-of-beer.net/

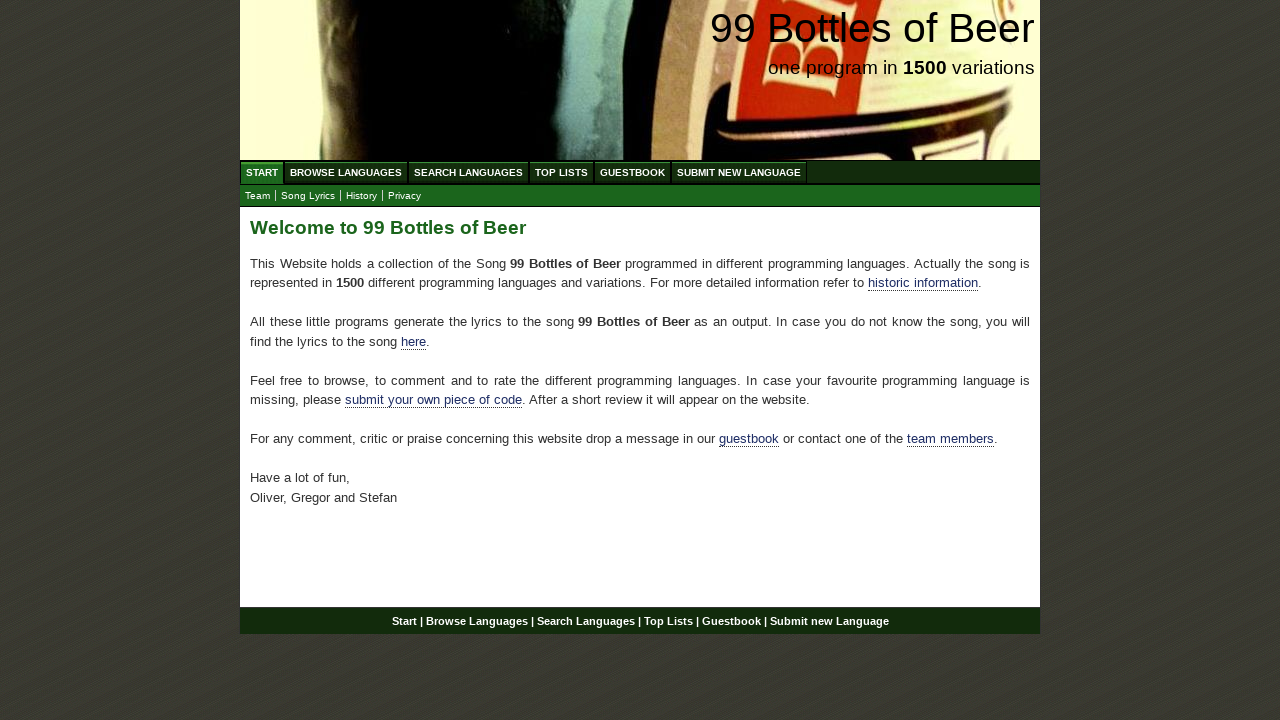

Clicked link to navigate to team page at (950, 439) on xpath=//*[@id='main']/p[4]/a[2]
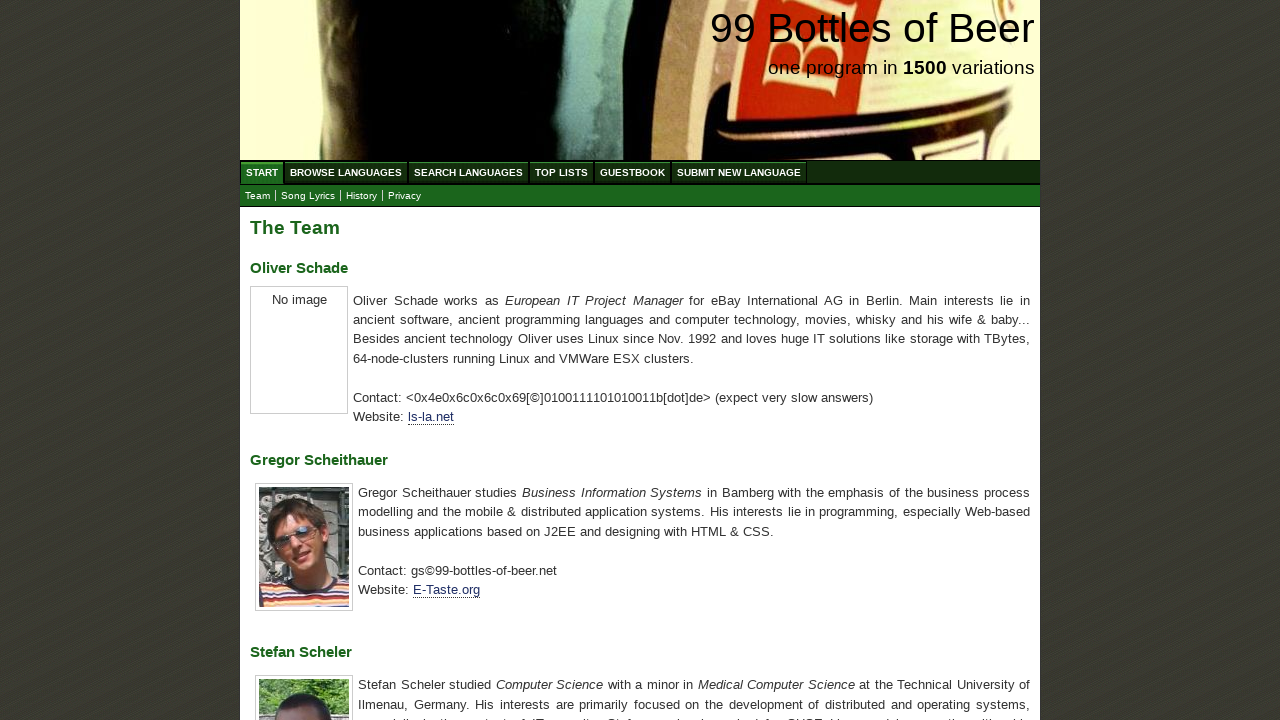

Retrieved first author name: Oliver Schade
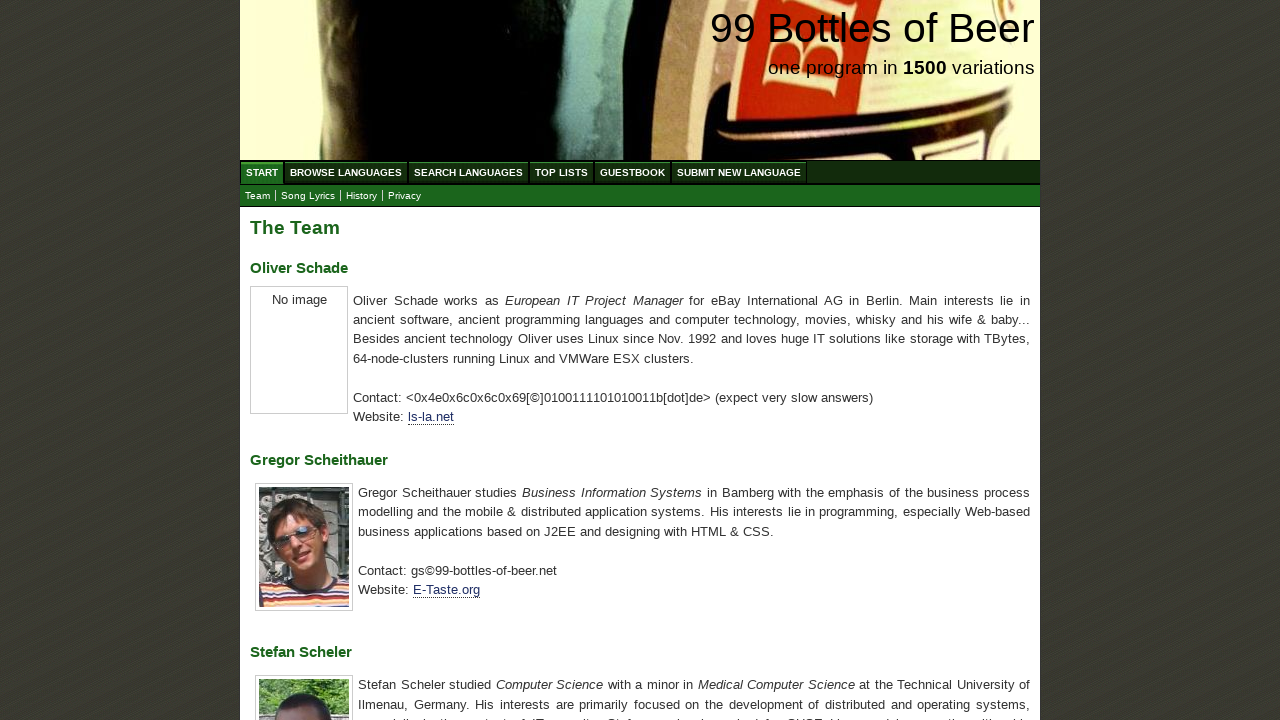

Verified first author name 'Oliver Schade' matches expected value
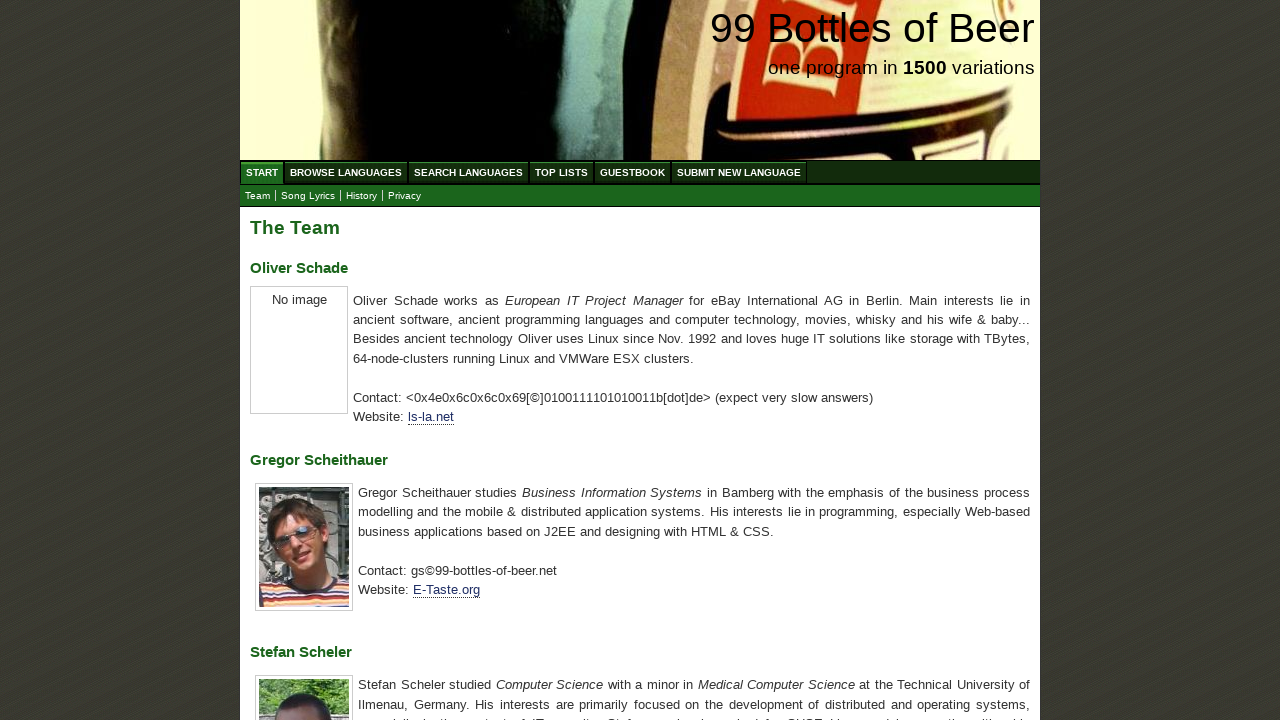

Retrieved second author name: Gregor Scheithauer
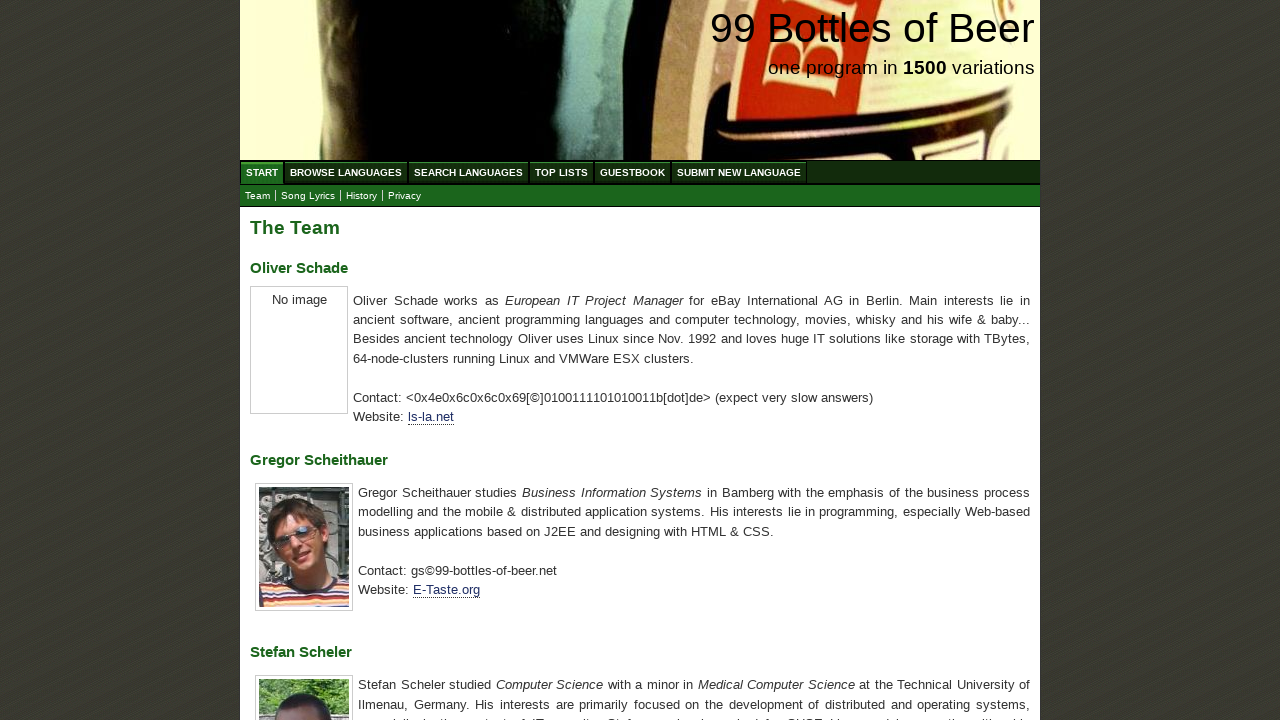

Verified second author name 'Gregor Scheithauer' matches expected value
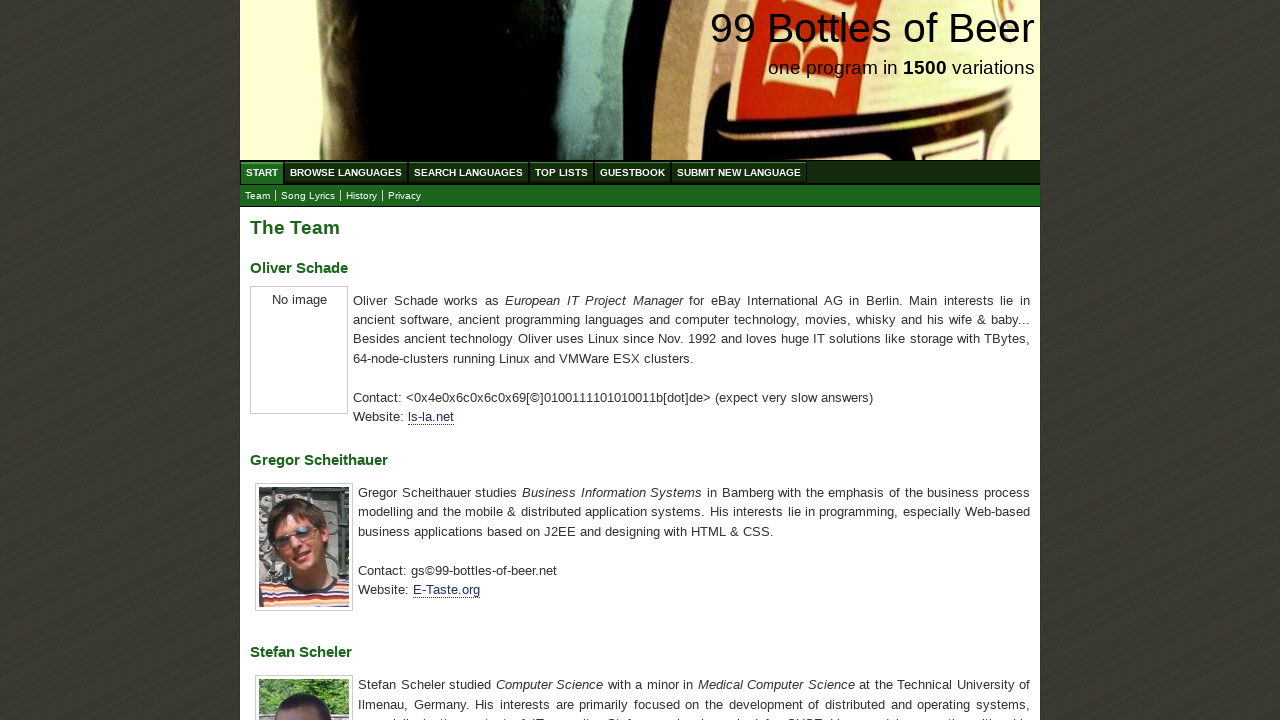

Retrieved third author name: Stefan Scheler
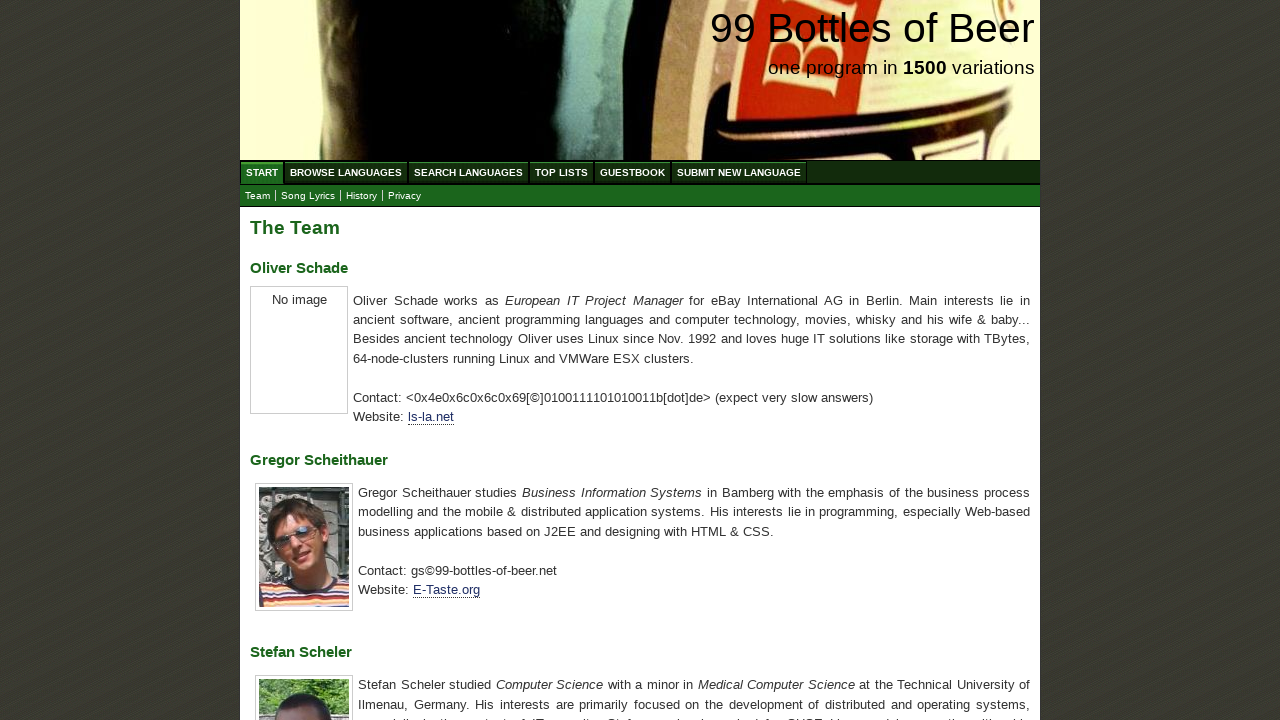

Verified third author name 'Stefan Scheler' matches expected value
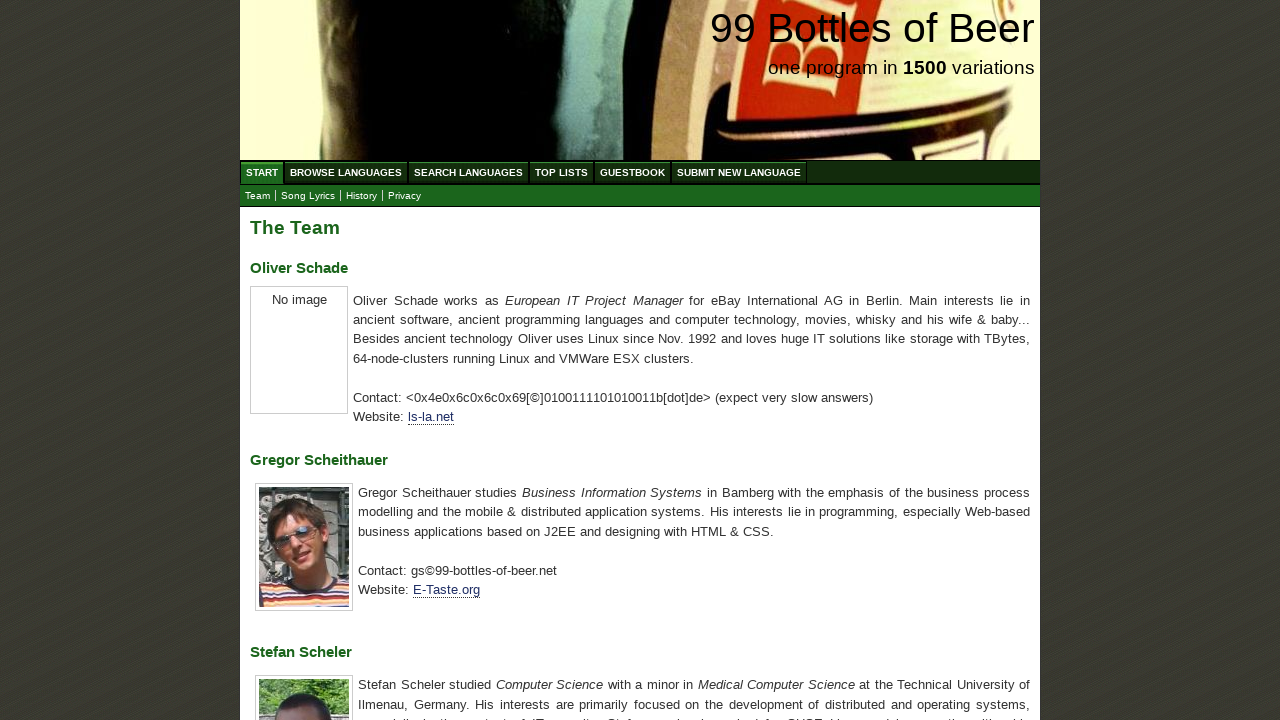

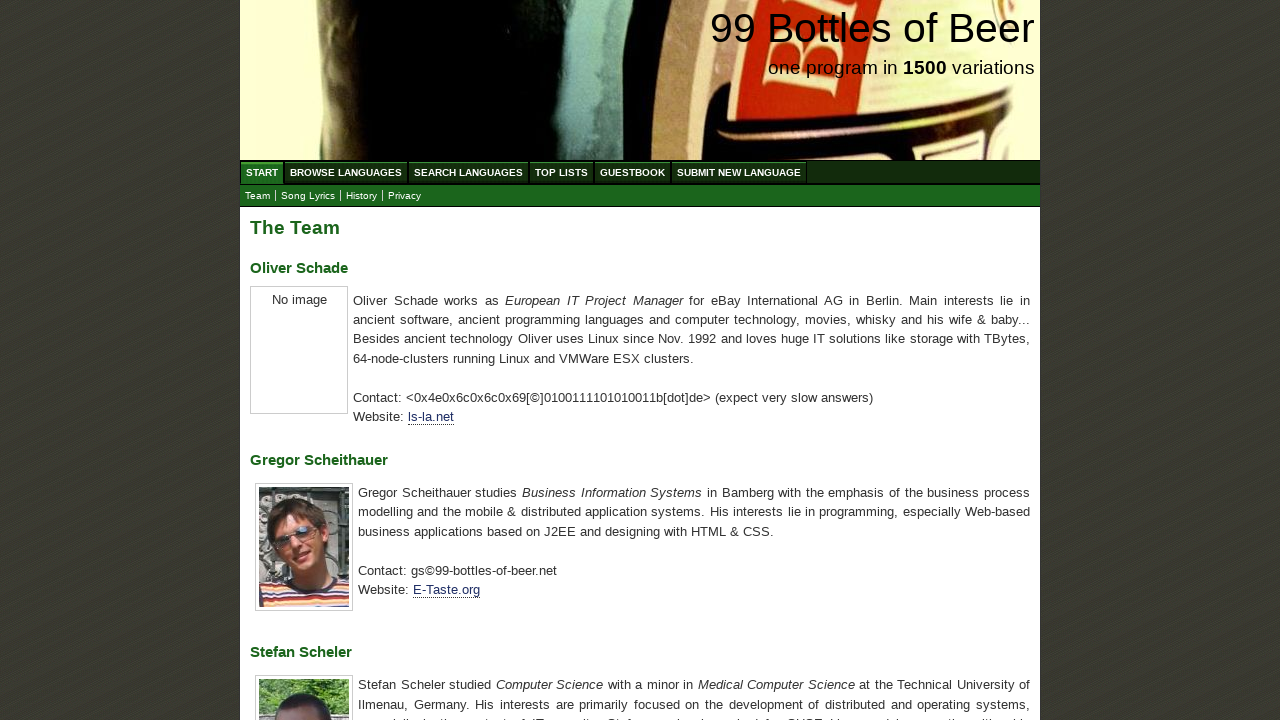